Tests the search functionality on python.org by entering a search query and verifying the results page

Starting URL: https://www.python.org

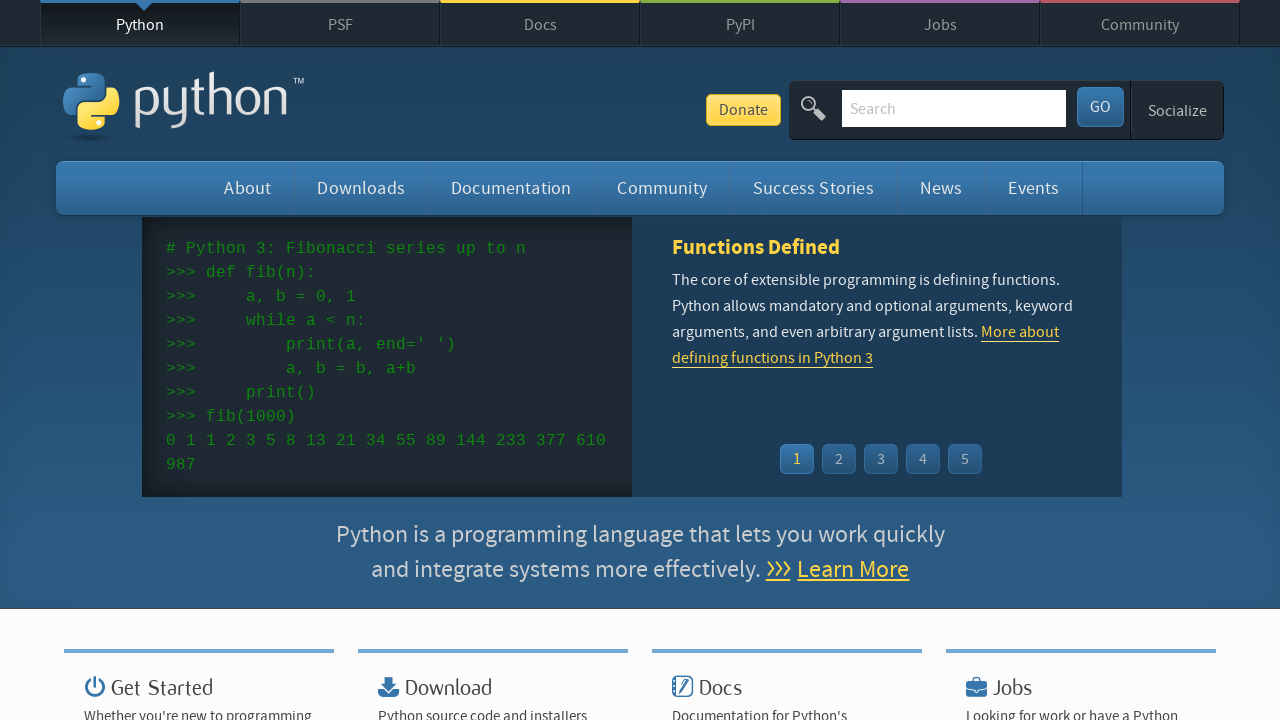

Clicked on search field at (954, 108) on #id-search-field
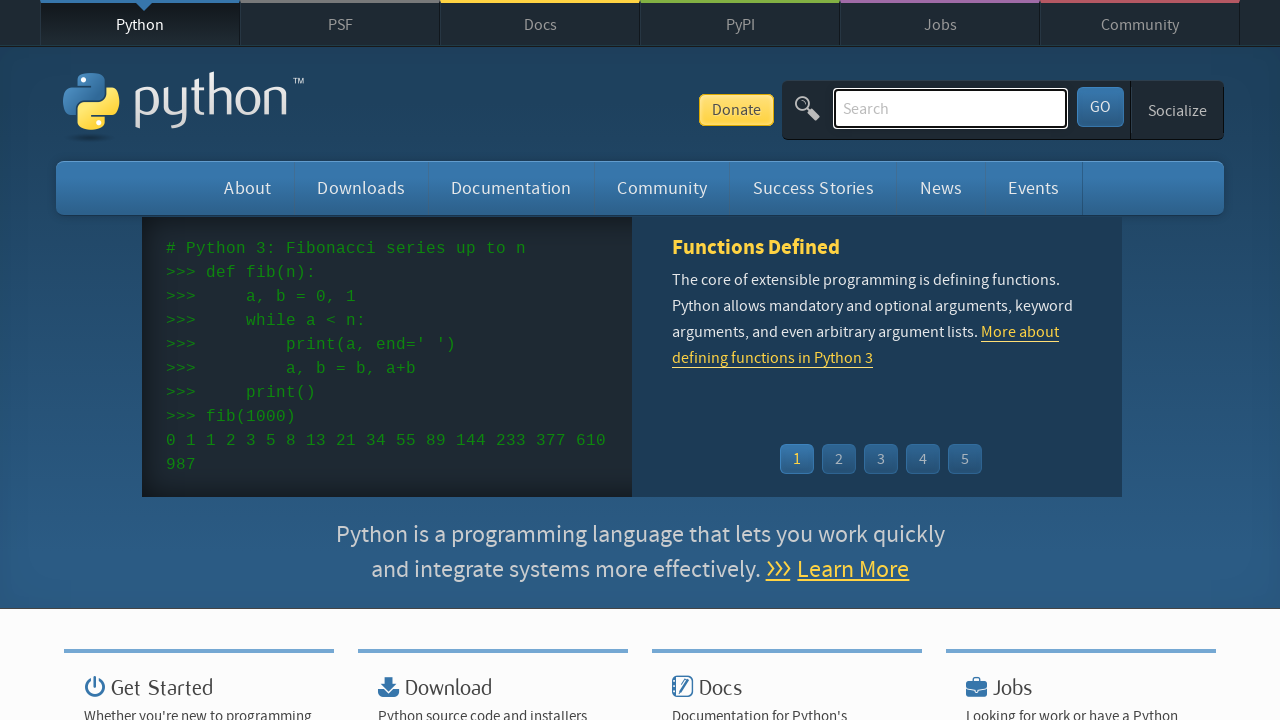

Entered search query 'testing' in search field on #id-search-field
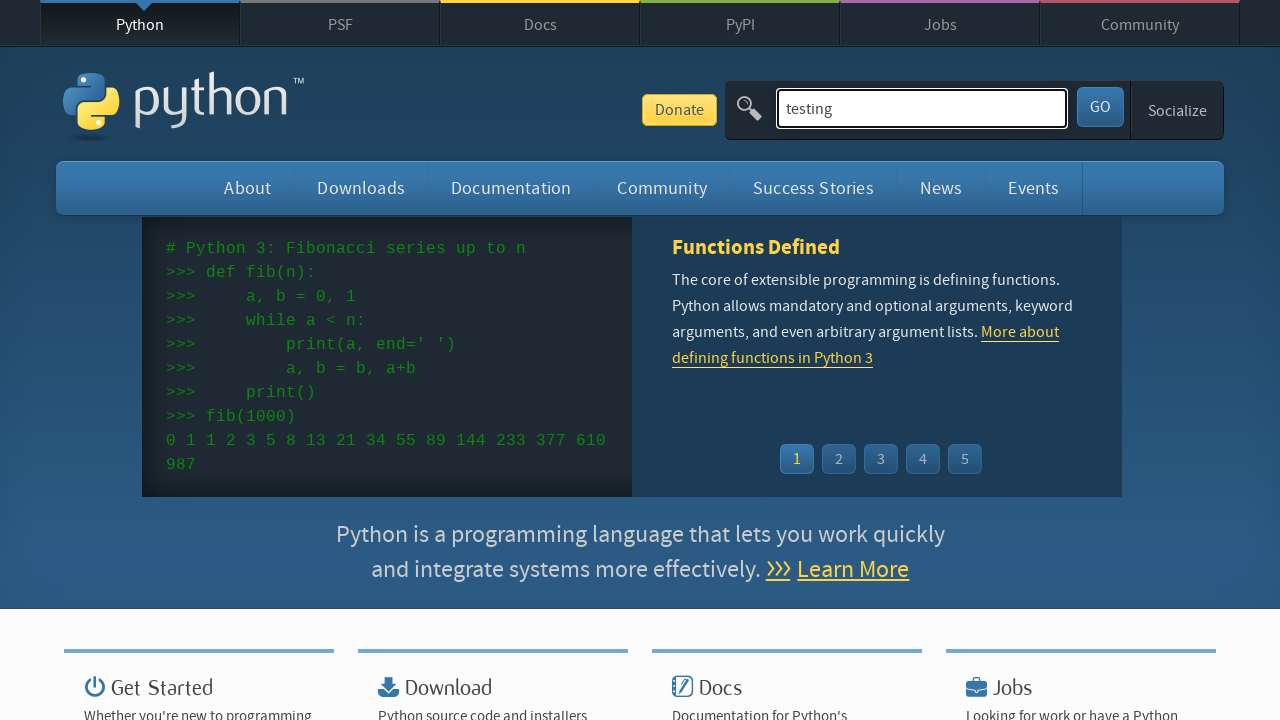

Clicked submit button to search at (1100, 107) on #submit
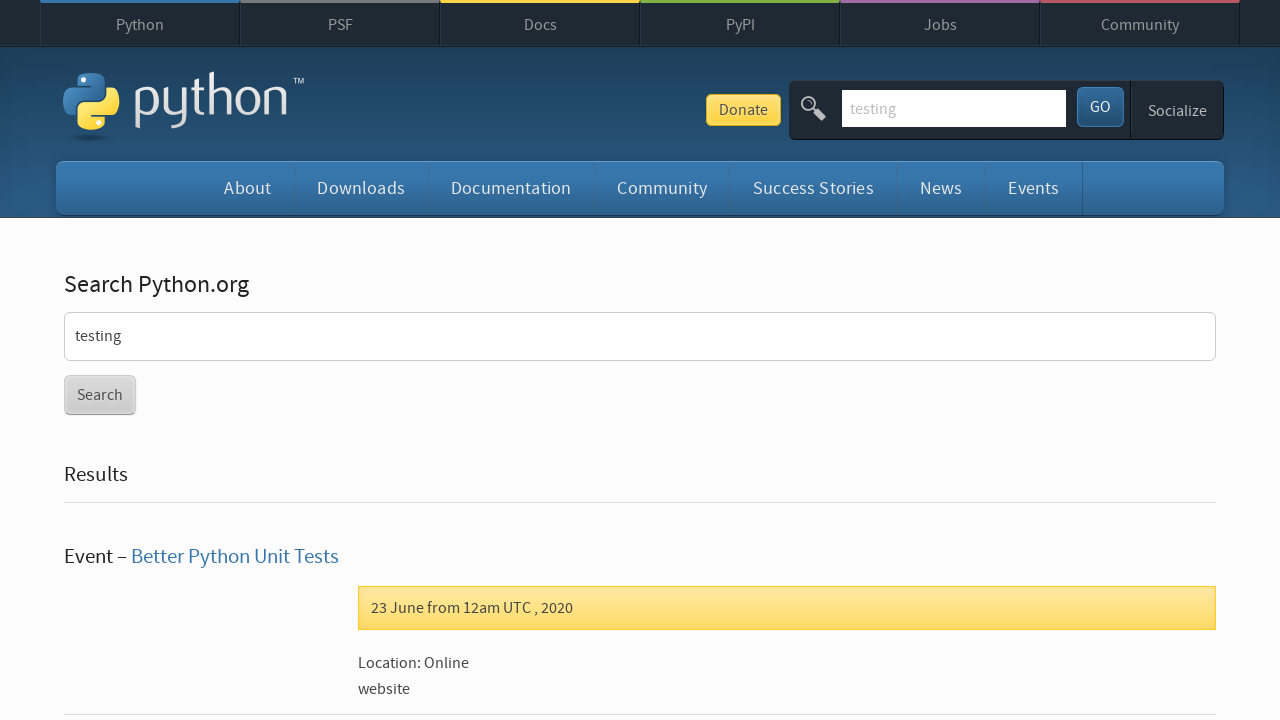

Search results page loaded and results header verified
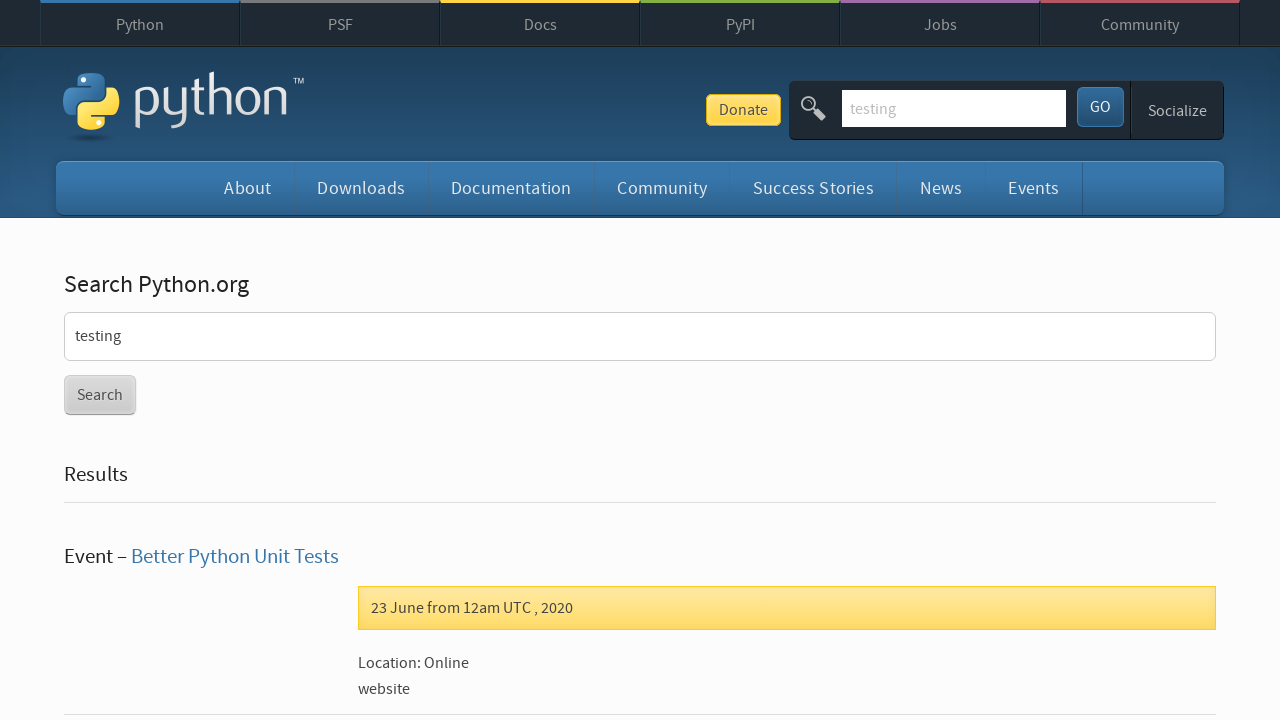

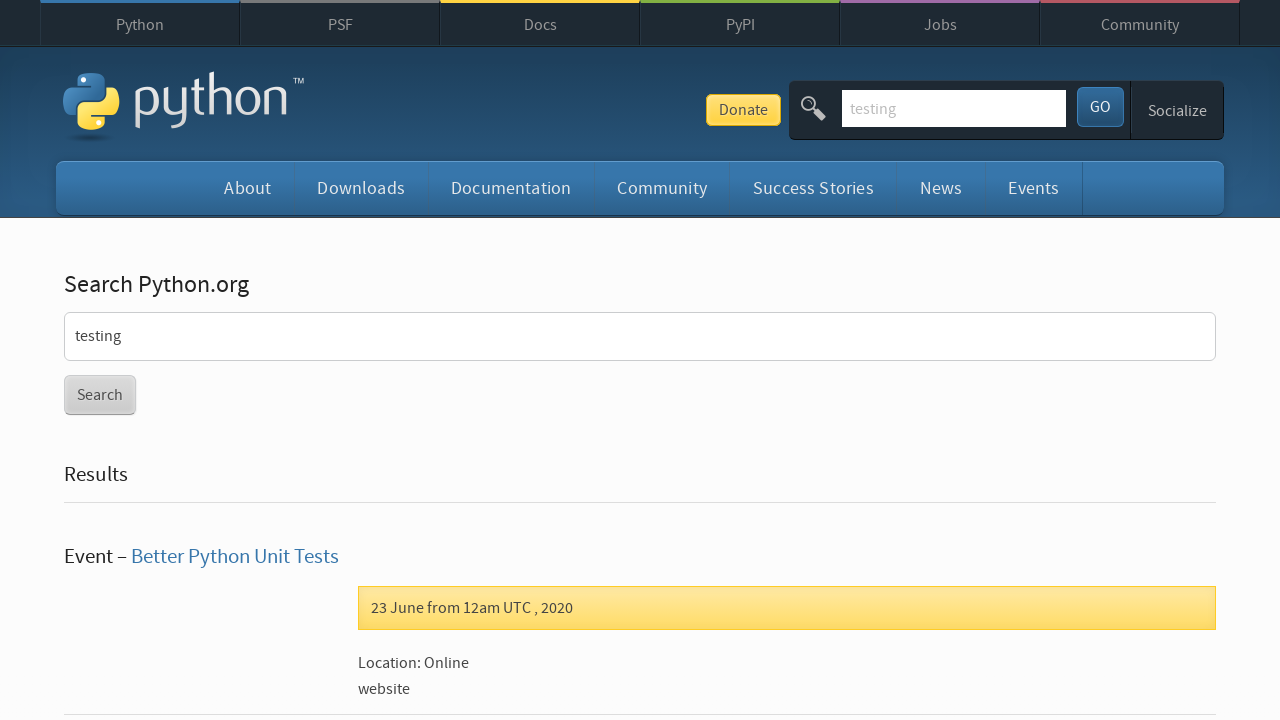